Tests opening a new browser window/tab by clicking a link and switching to the newly opened window

Starting URL: https://the-internet.herokuapp.com/windows

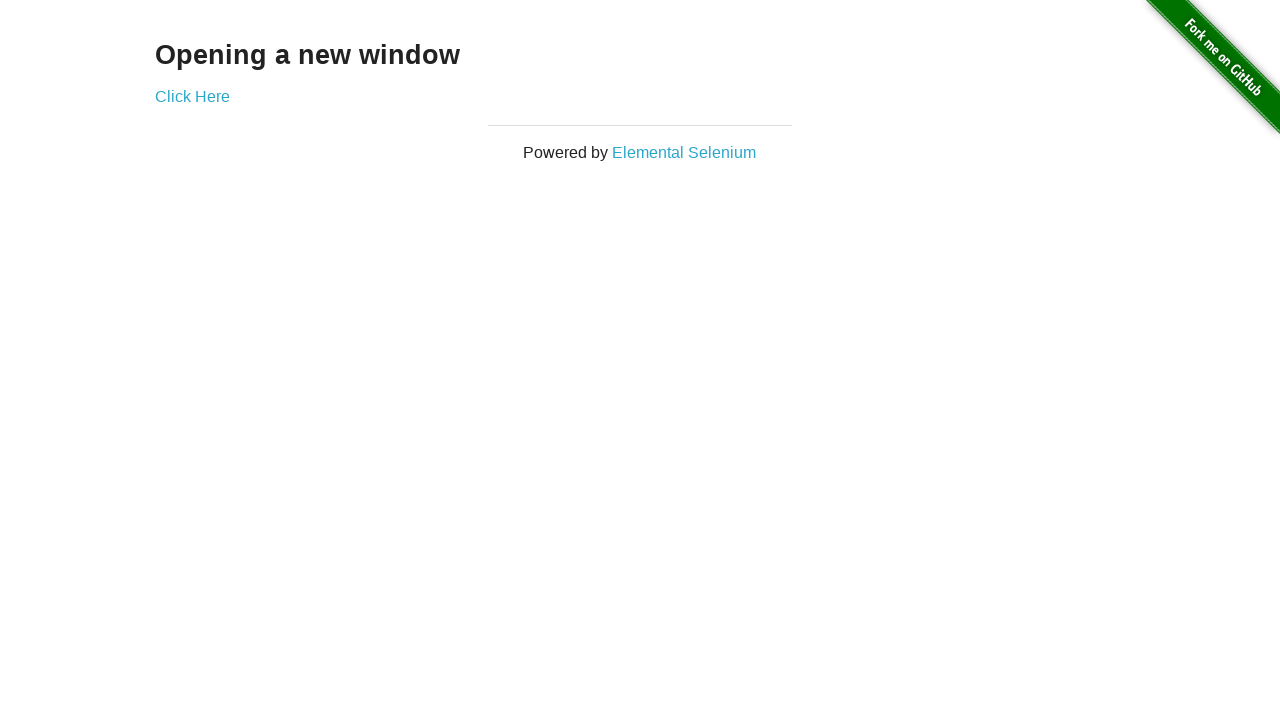

Waited for page heading to load
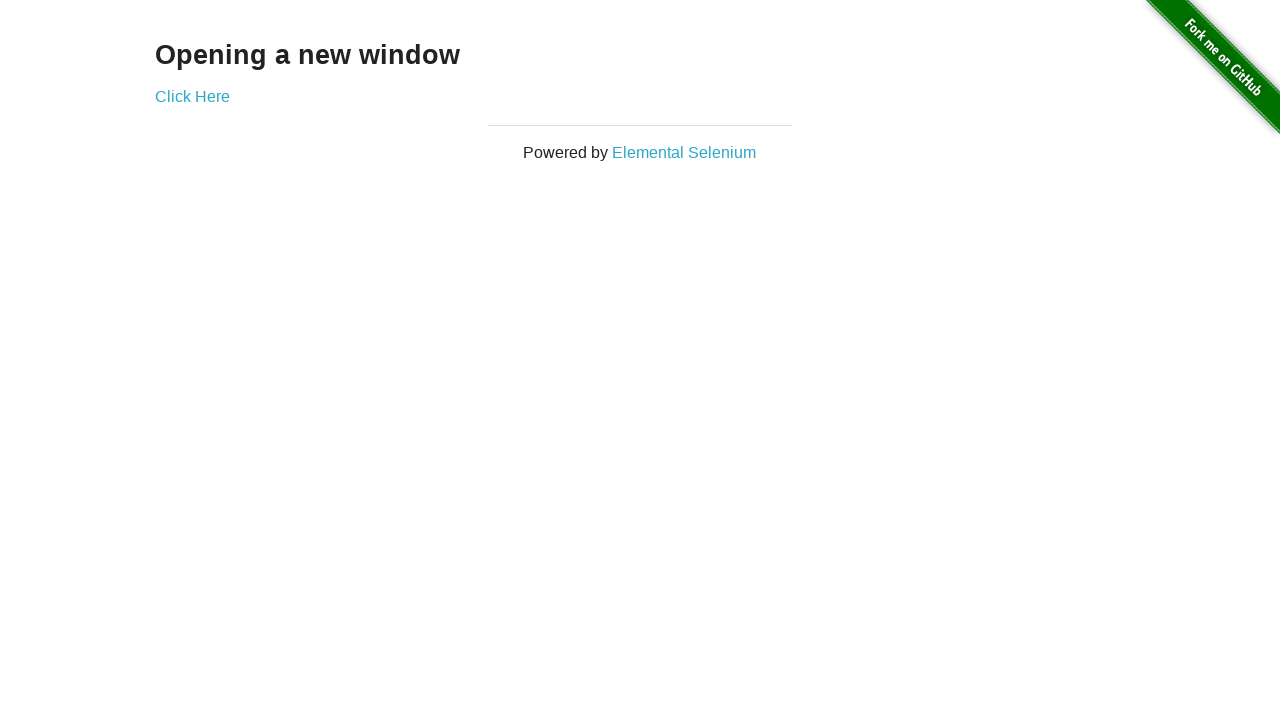

Verified page heading contains 'Opening a new window'
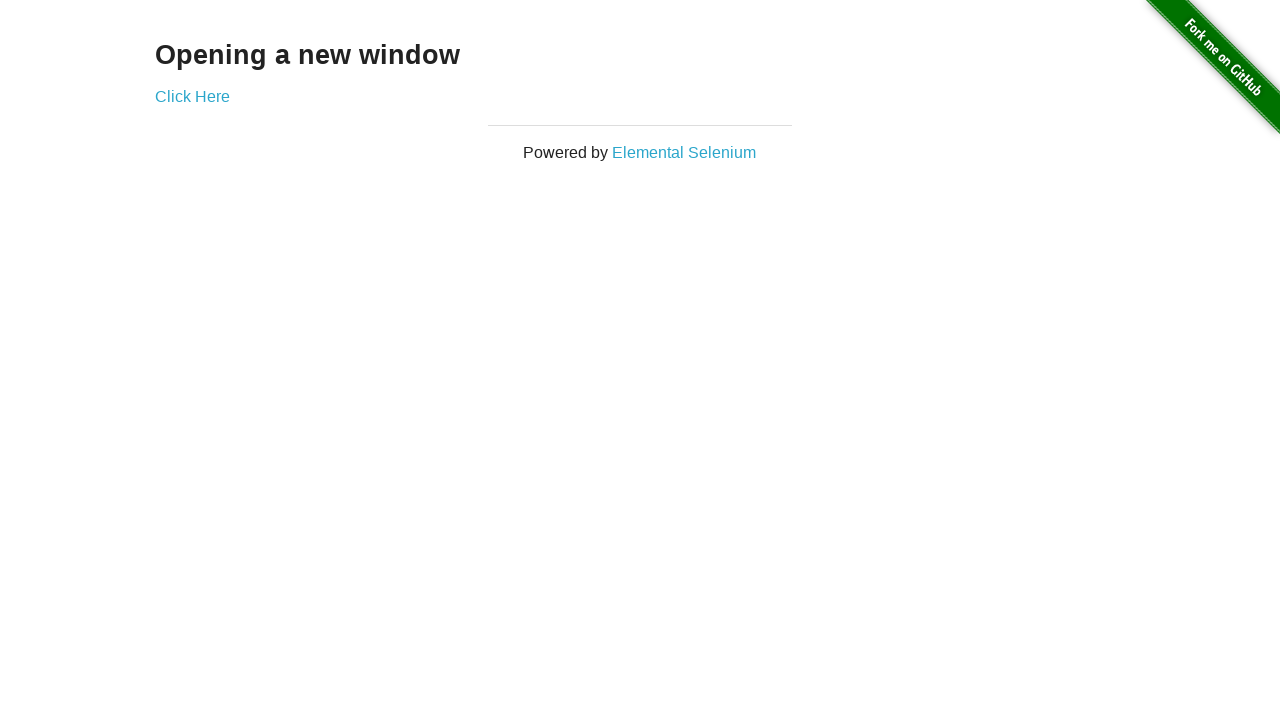

Clicked 'Click Here' link to open new window at (192, 96) on a:has-text('Click Here')
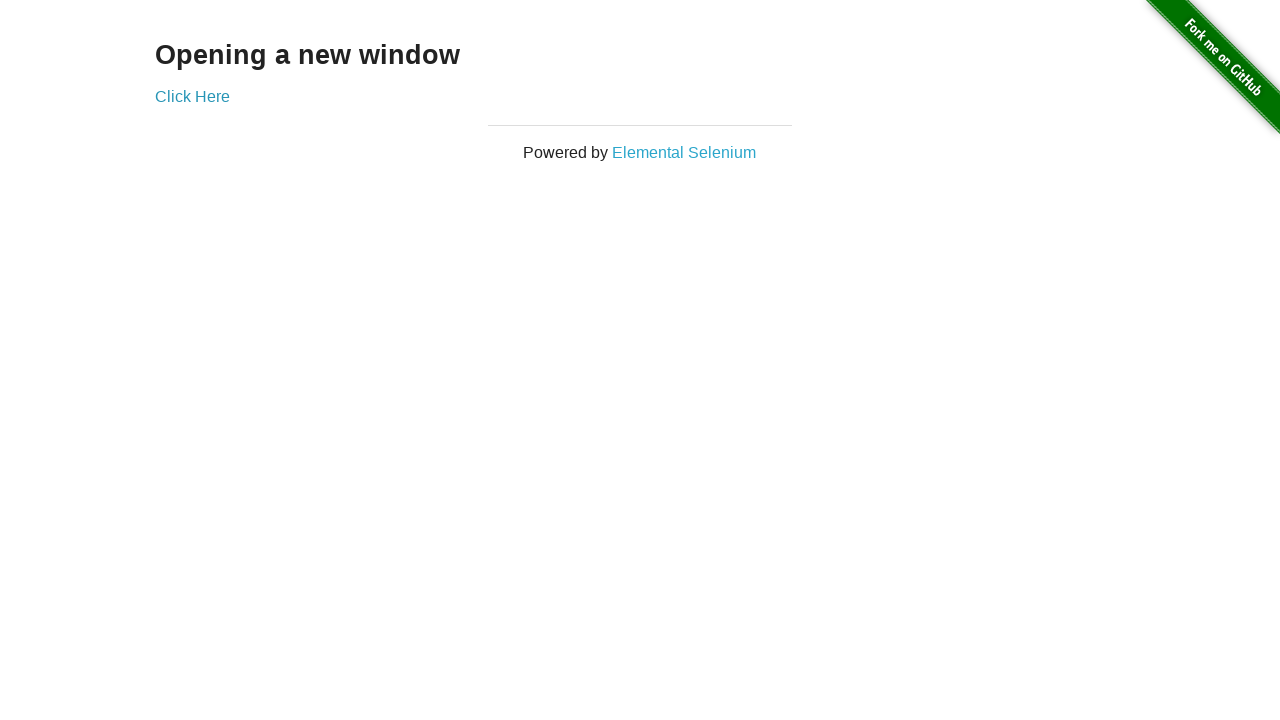

Captured new page/tab reference
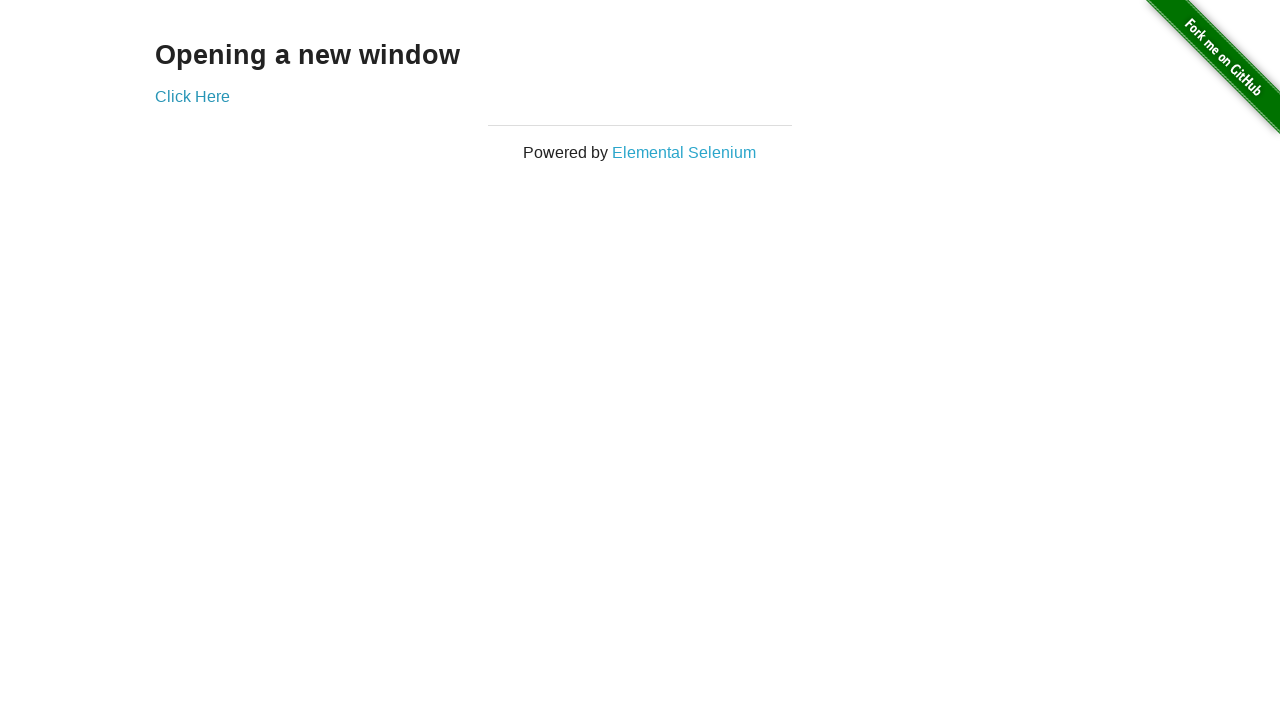

New page finished loading
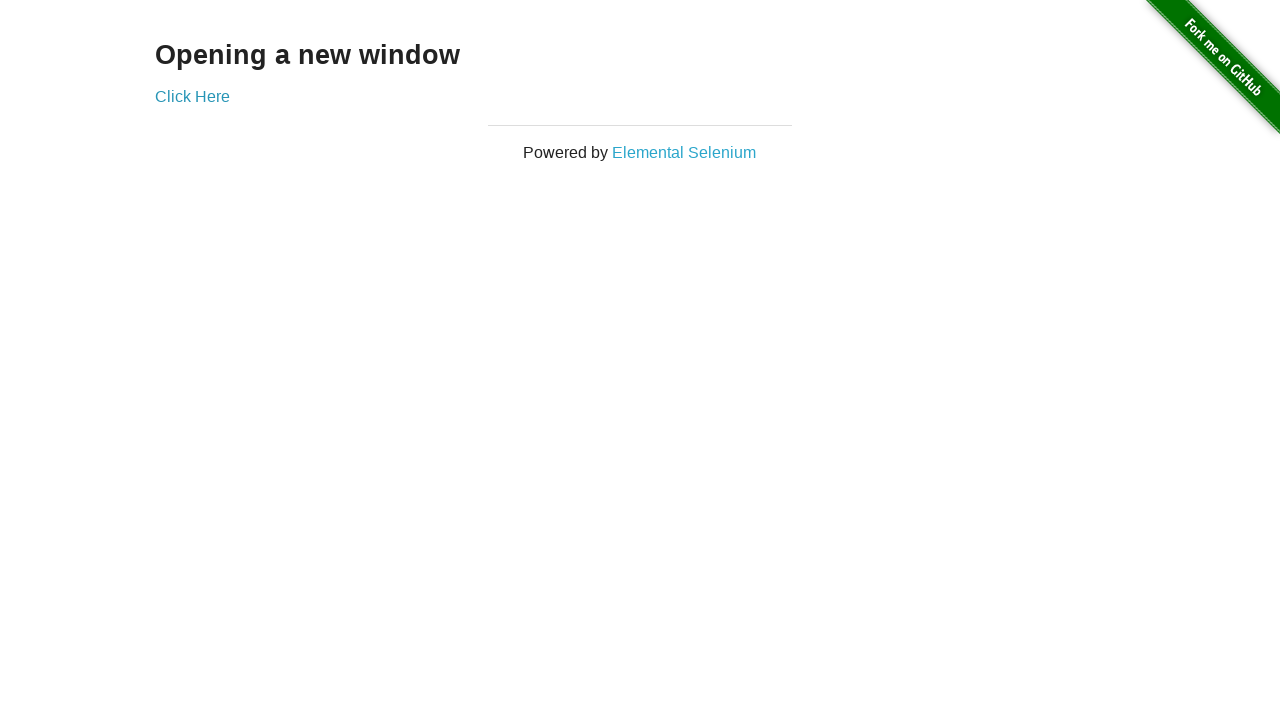

Verified new page URL: https://the-internet.herokuapp.com/windows/new
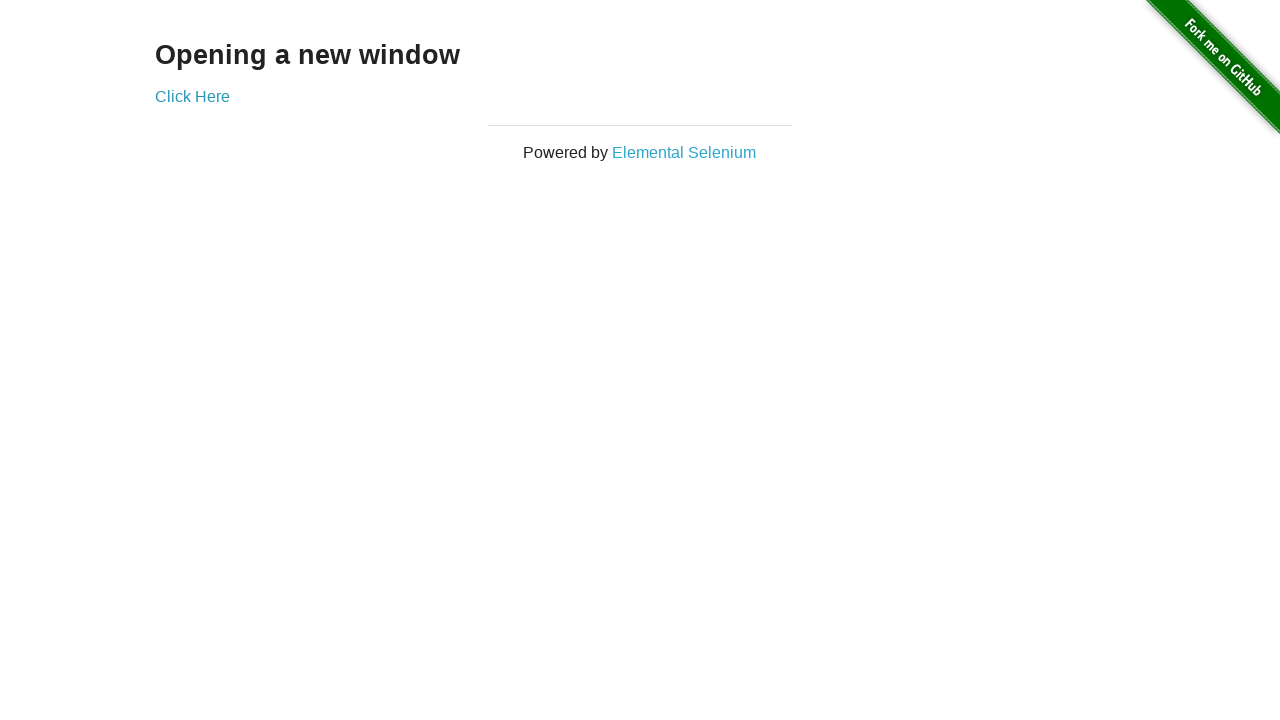

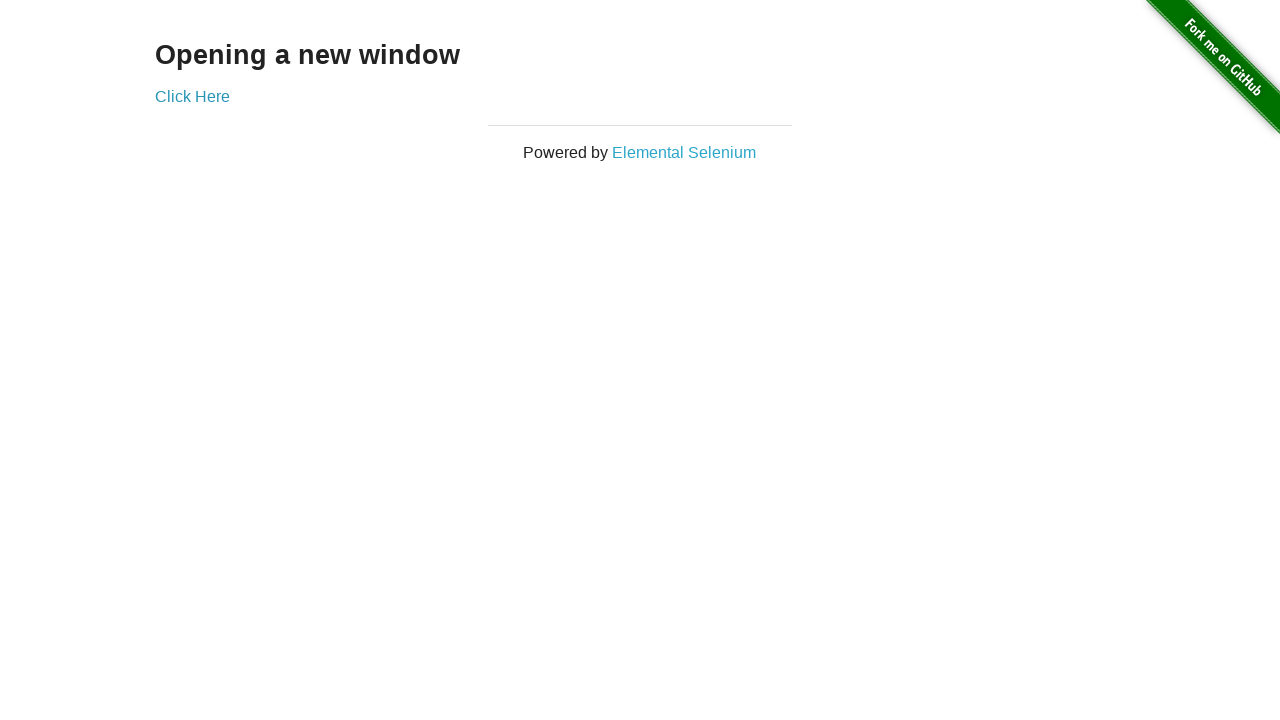